Navigates to the Automation Exercise website and verifies the page loads correctly by checking the current URL matches the expected URL.

Starting URL: https://automationexercise.com/

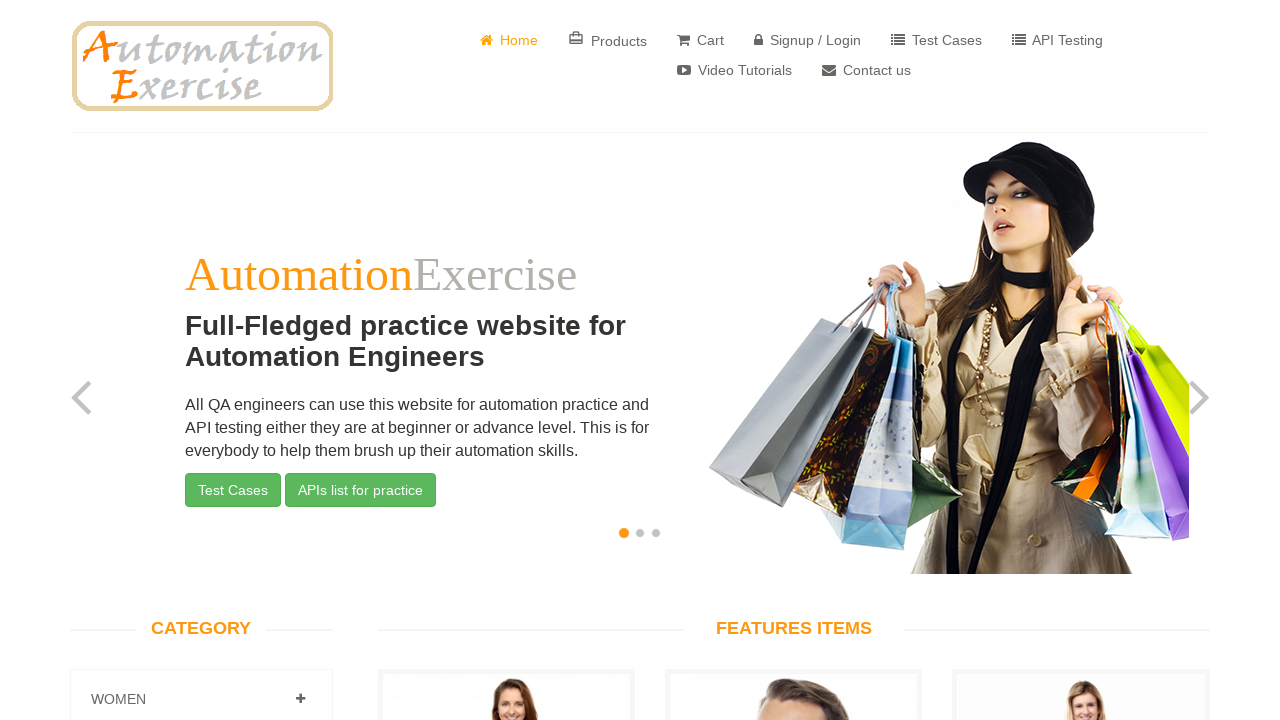

Waited for page to reach domcontentloaded state
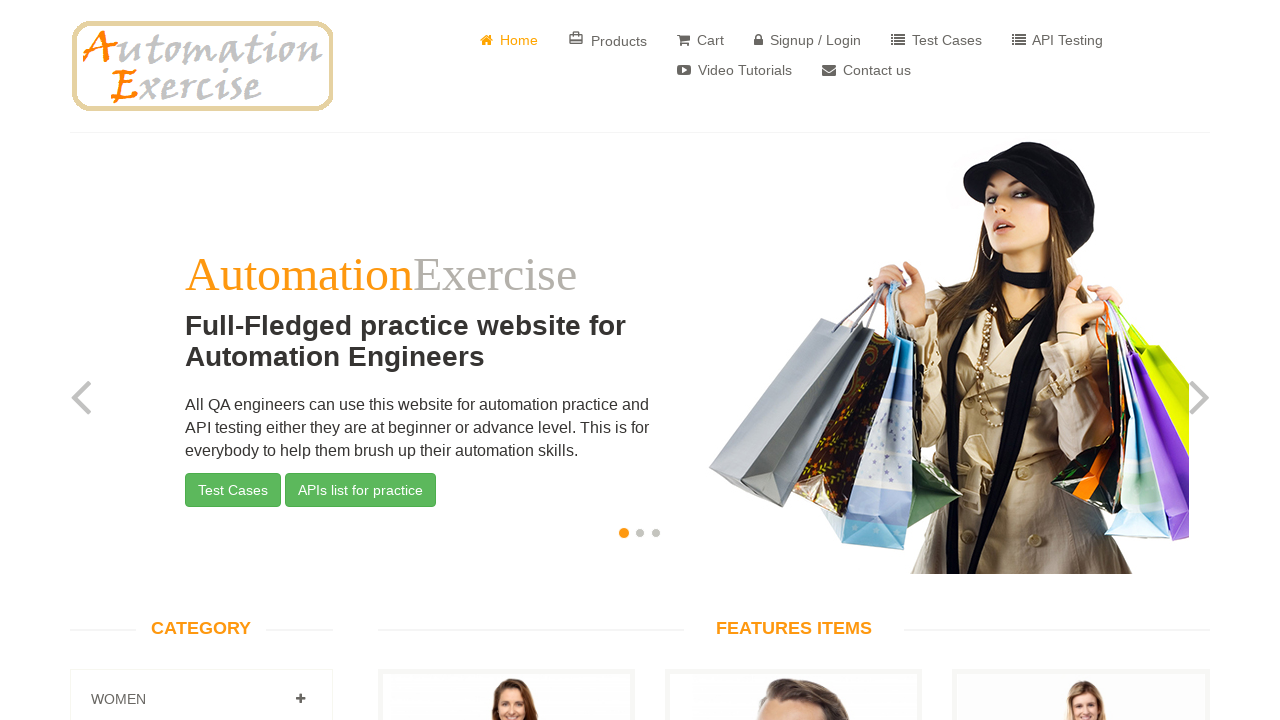

Verified current URL matches expected URL https://automationexercise.com/
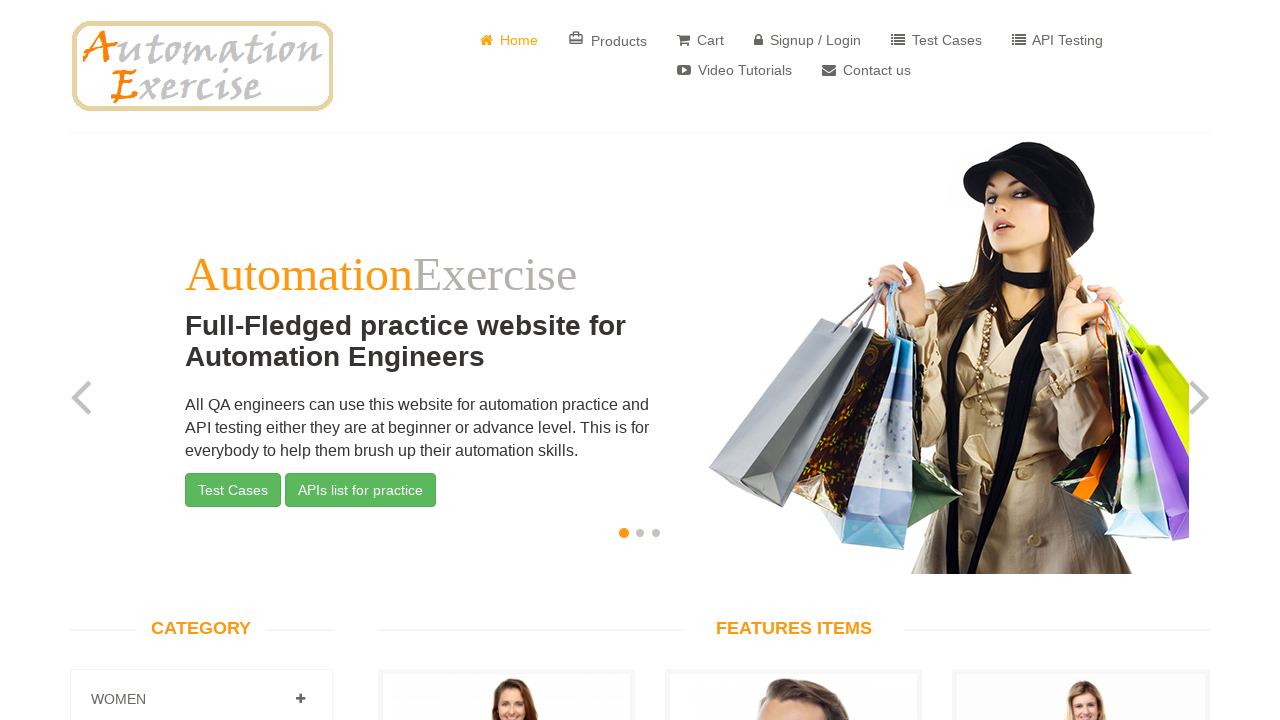

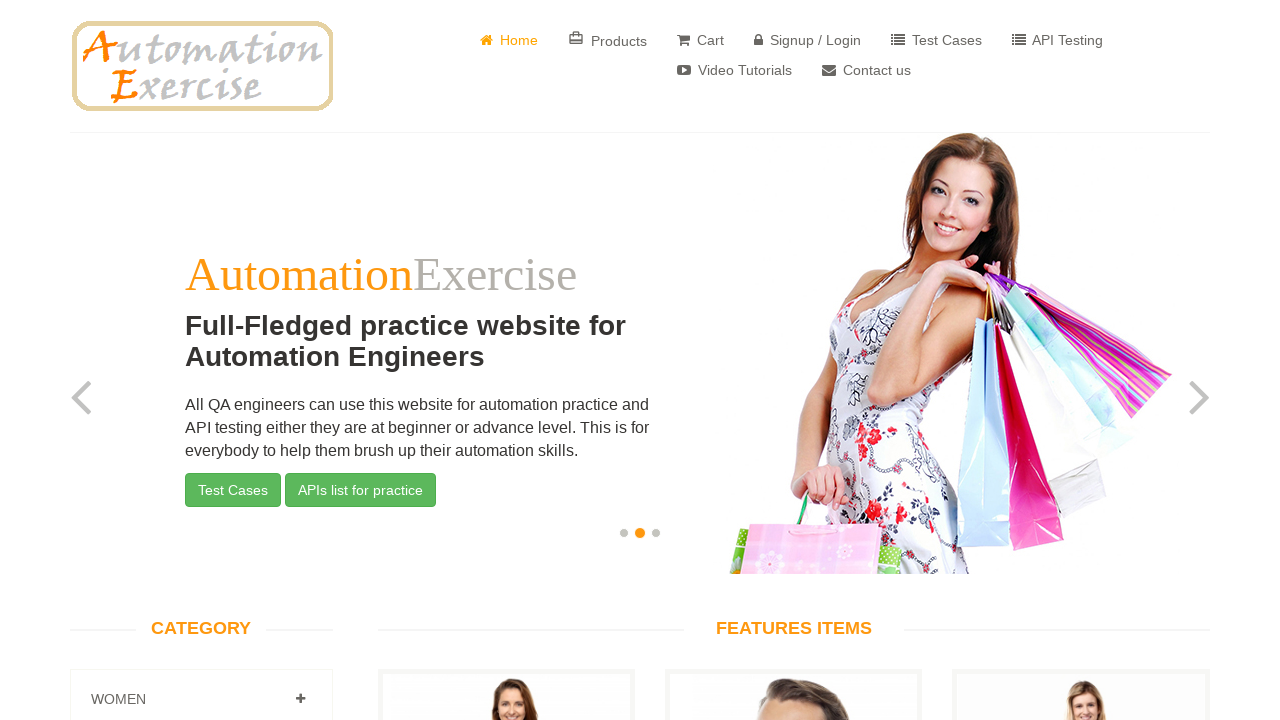